Tests that edits are saved on blur when editing a todo item

Starting URL: https://demo.playwright.dev/todomvc

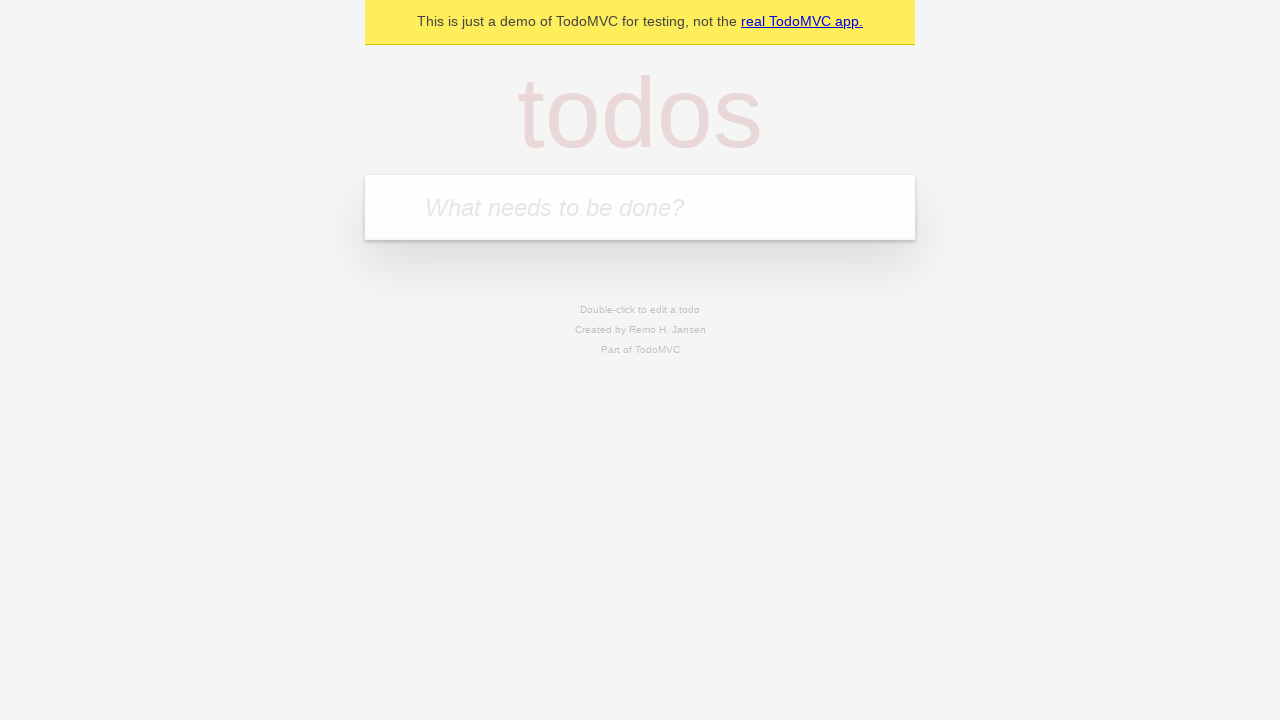

Filled todo input with 'buy some cheese' on internal:attr=[placeholder="What needs to be done?"i]
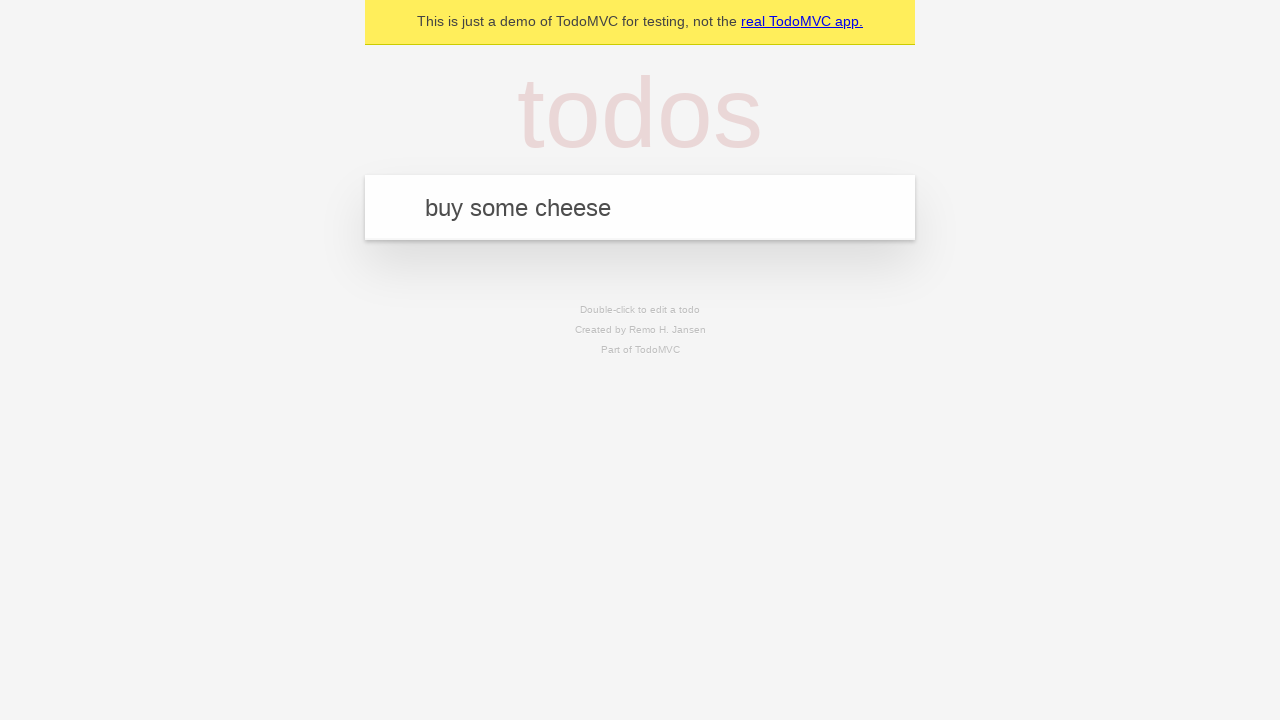

Pressed Enter to create first todo on internal:attr=[placeholder="What needs to be done?"i]
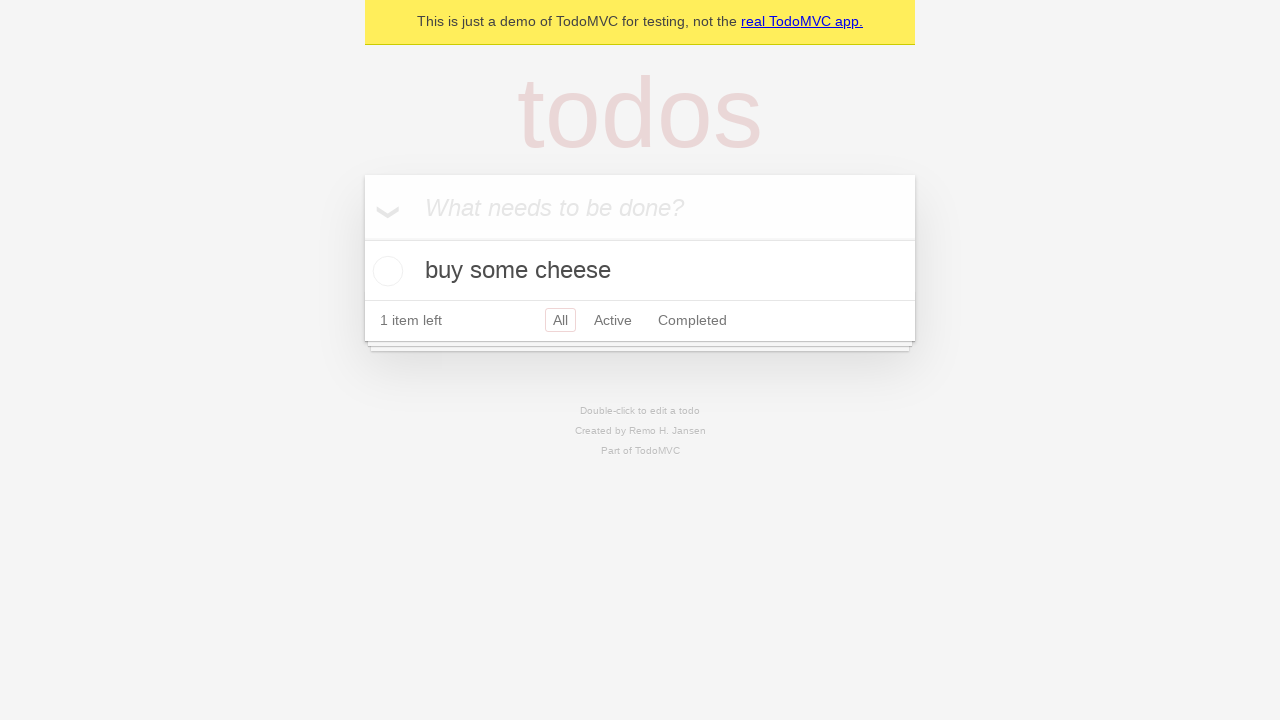

Filled todo input with 'feed the cat' on internal:attr=[placeholder="What needs to be done?"i]
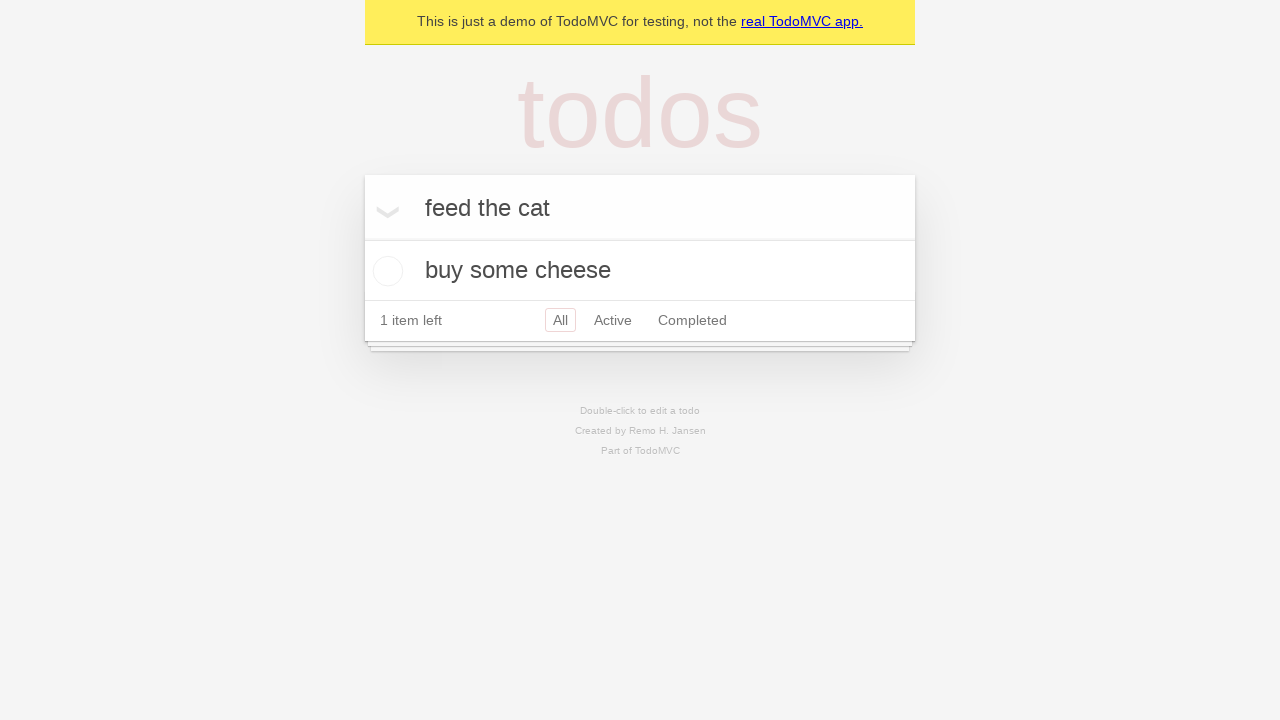

Pressed Enter to create second todo on internal:attr=[placeholder="What needs to be done?"i]
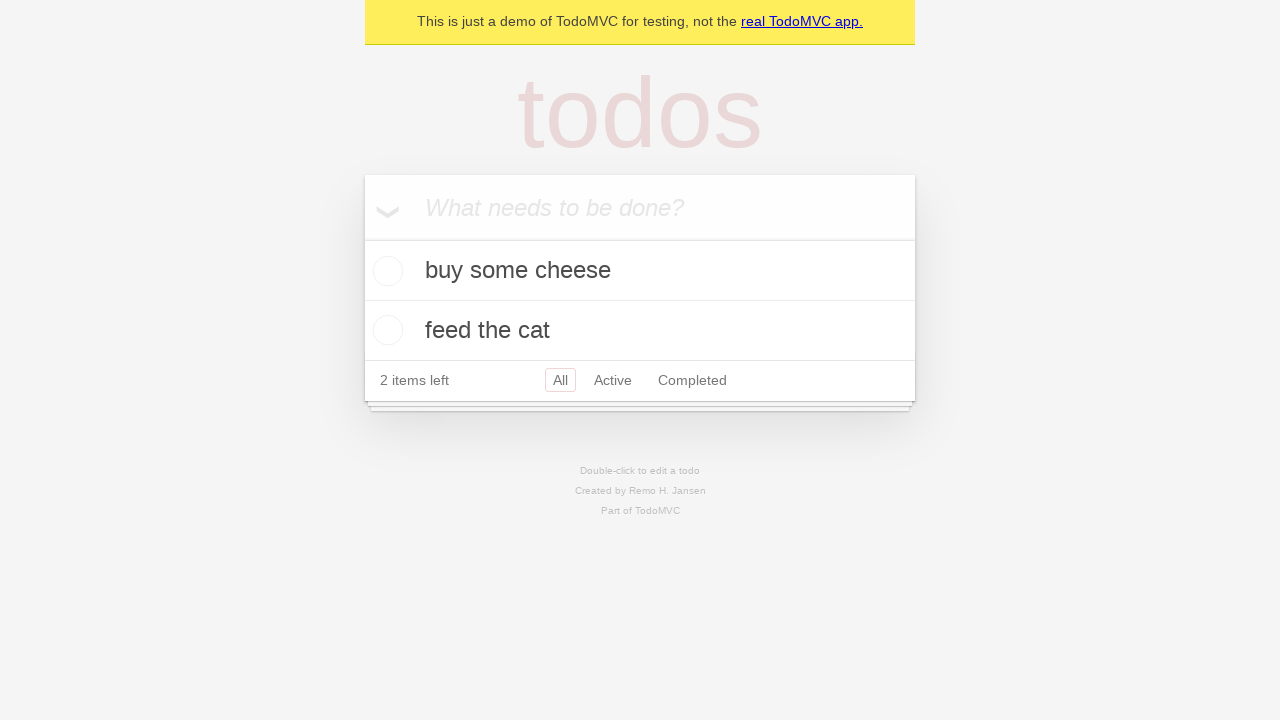

Filled todo input with 'book a doctors appointment' on internal:attr=[placeholder="What needs to be done?"i]
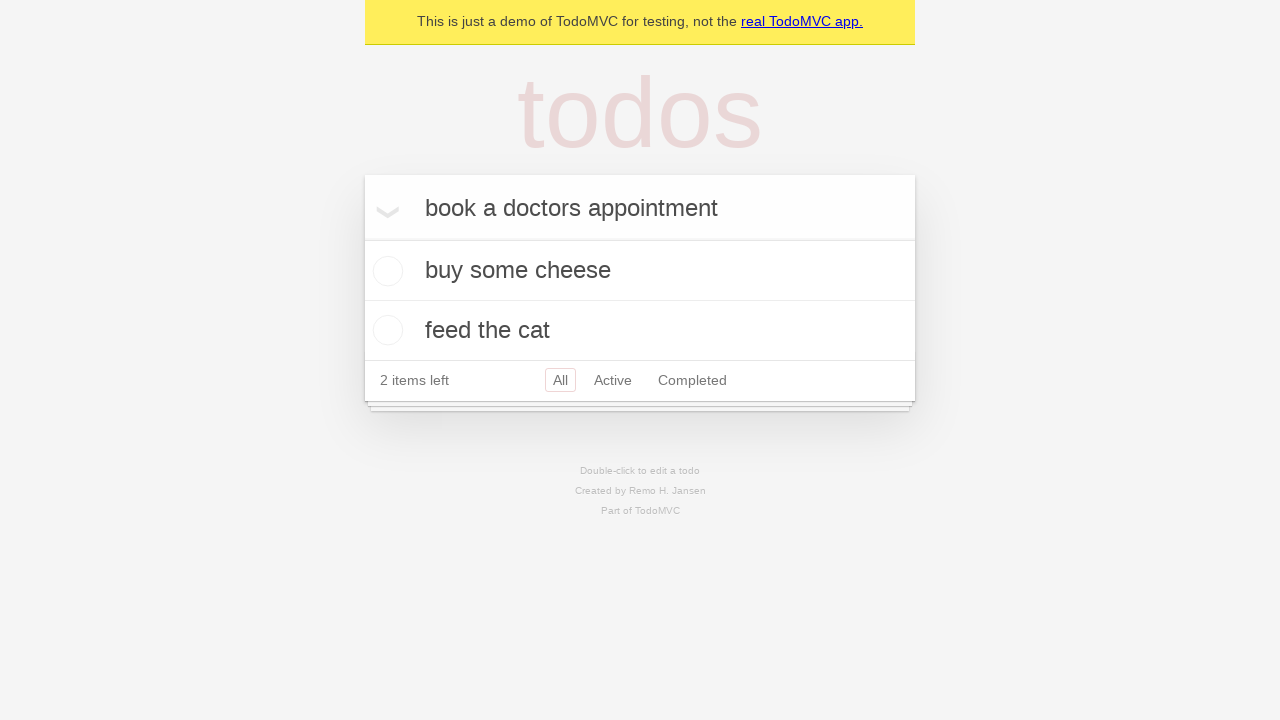

Pressed Enter to create third todo on internal:attr=[placeholder="What needs to be done?"i]
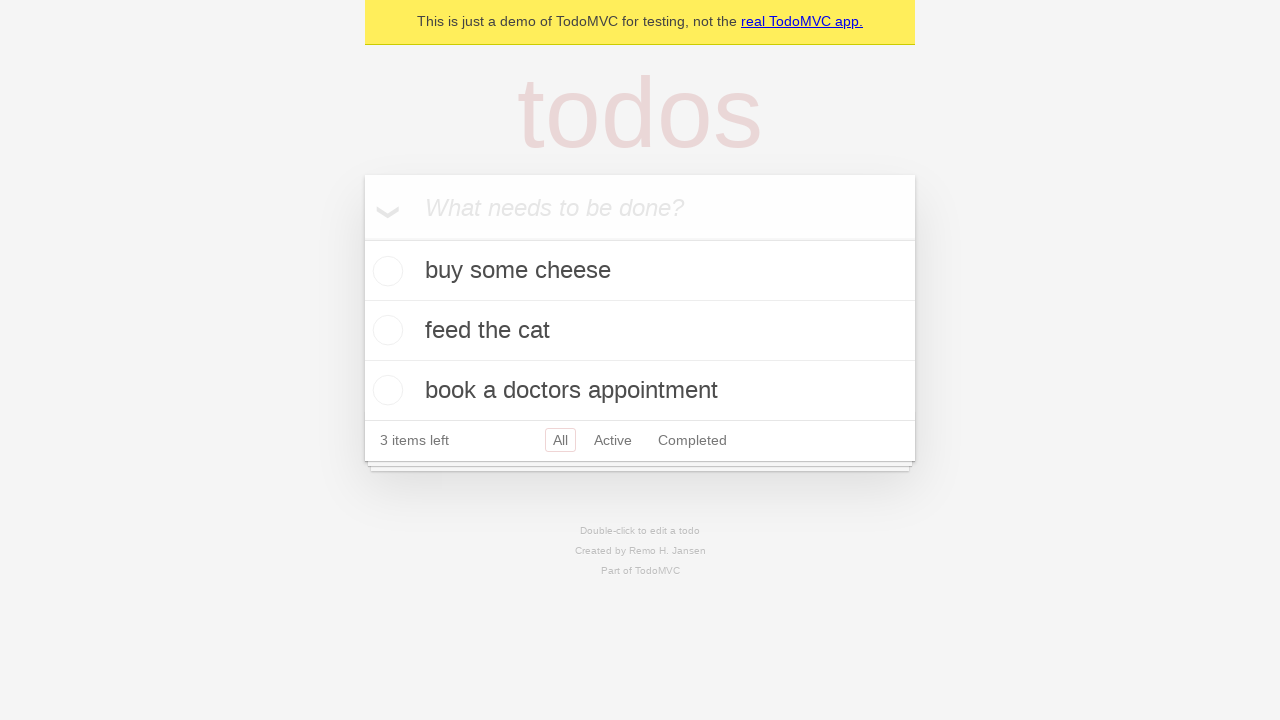

Waited for all 3 todos to be created
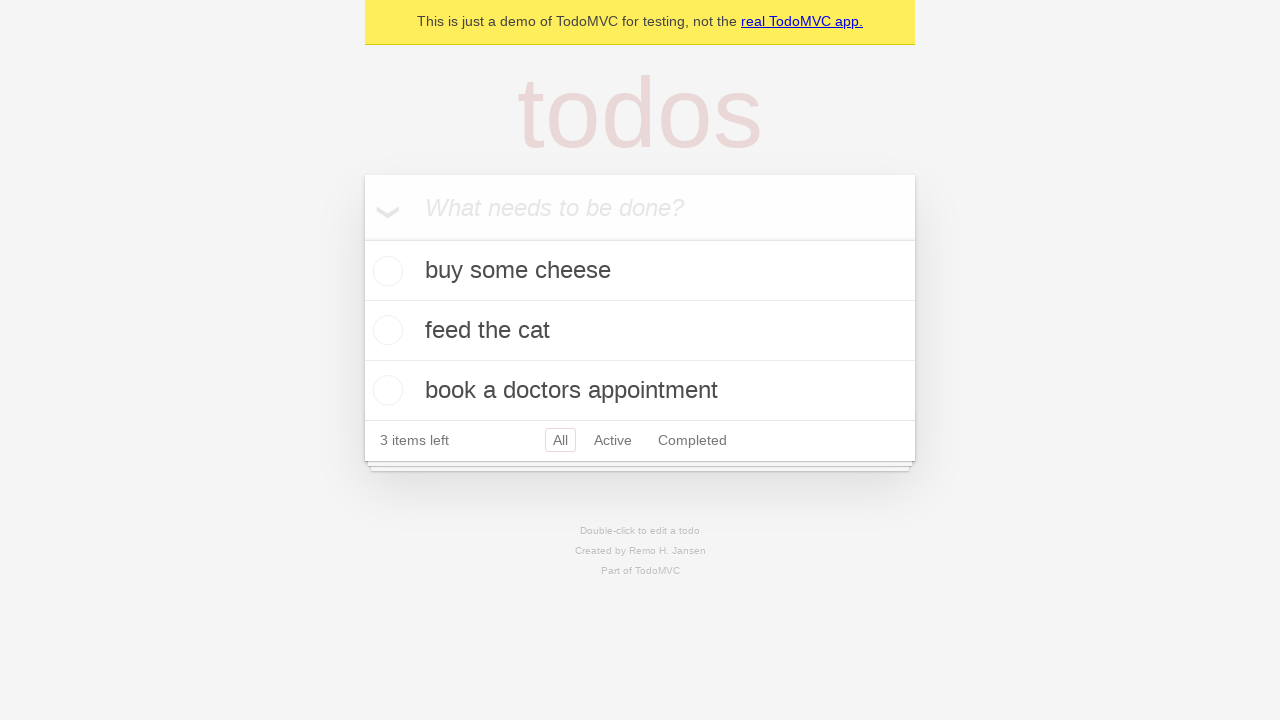

Double-clicked second todo to enter edit mode at (640, 331) on internal:testid=[data-testid="todo-item"s] >> nth=1
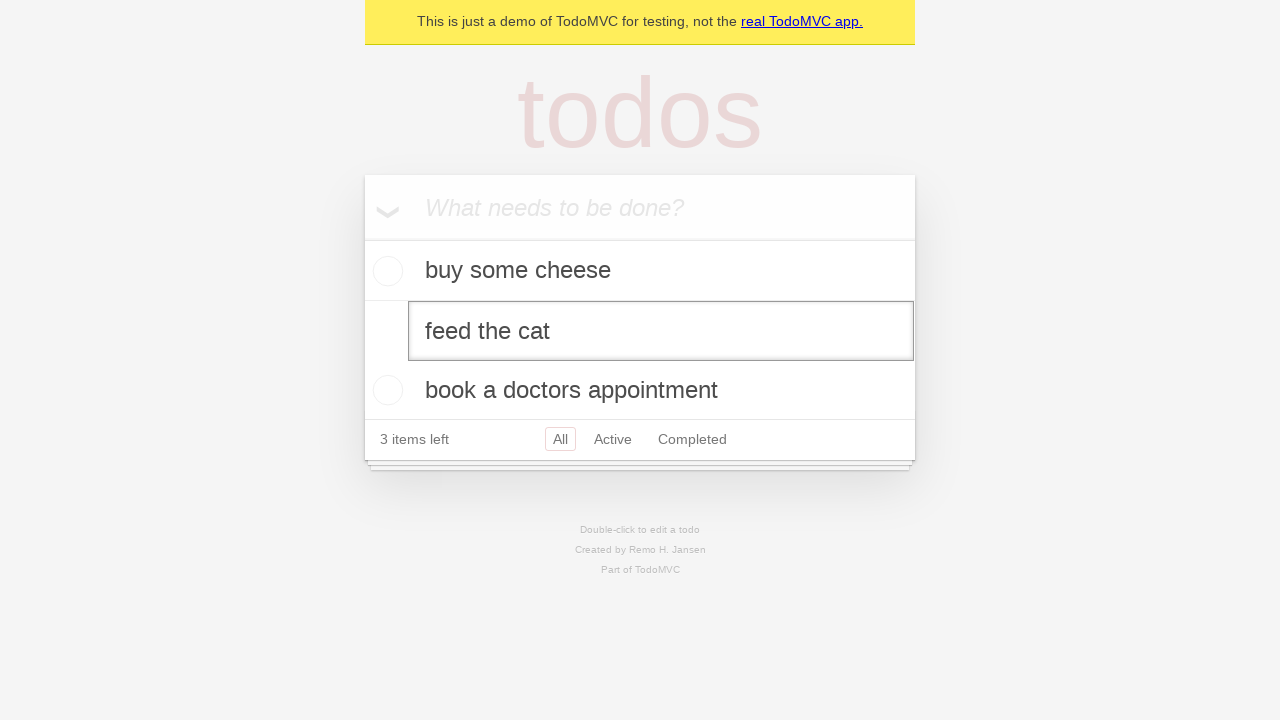

Changed todo text to 'buy some sausages' on internal:testid=[data-testid="todo-item"s] >> nth=1 >> internal:role=textbox[nam
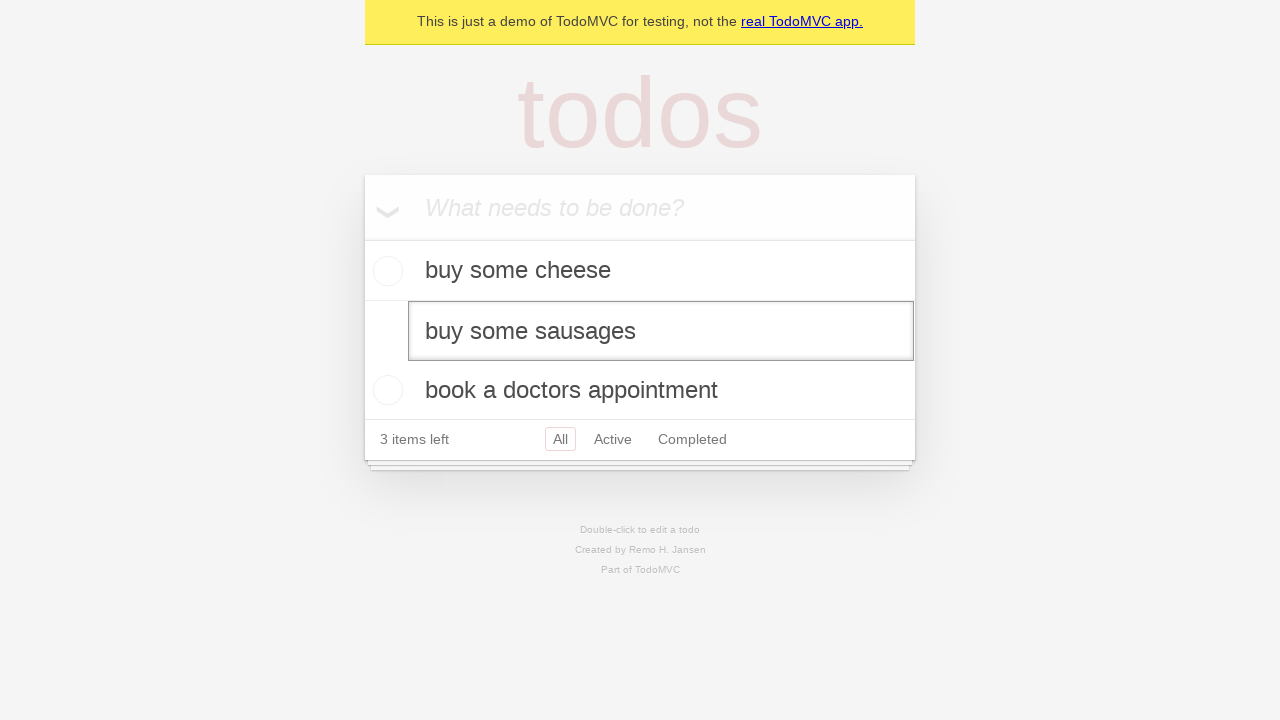

Triggered blur event to save edits
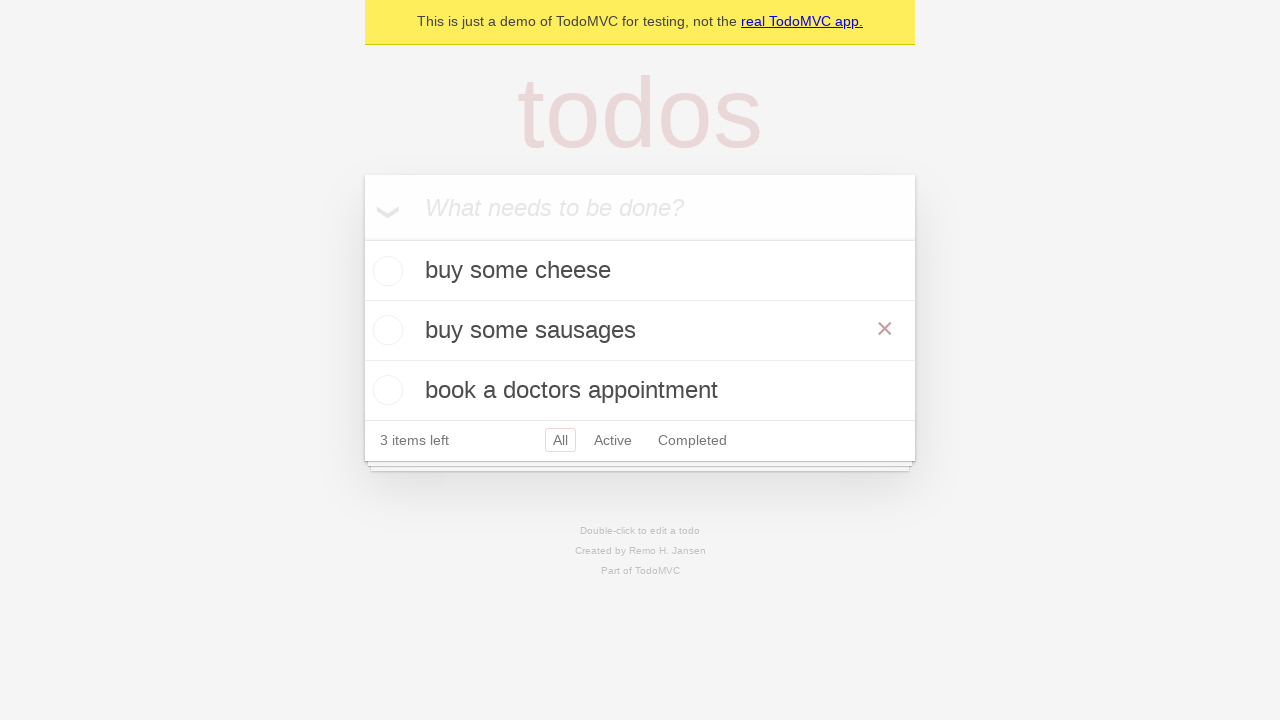

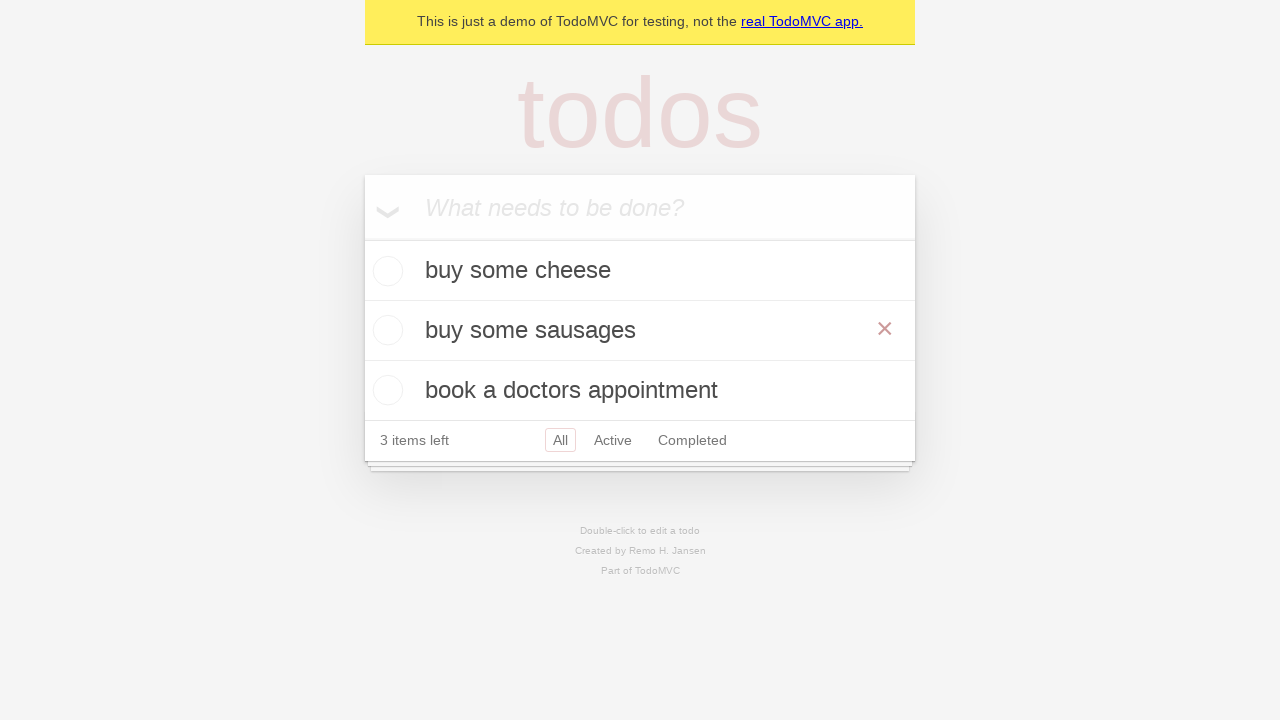